Navigates to the OrangeHRM demo application homepage and sets the browser window to maximized state.

Starting URL: https://opensource-demo.orangehrmlive.com/

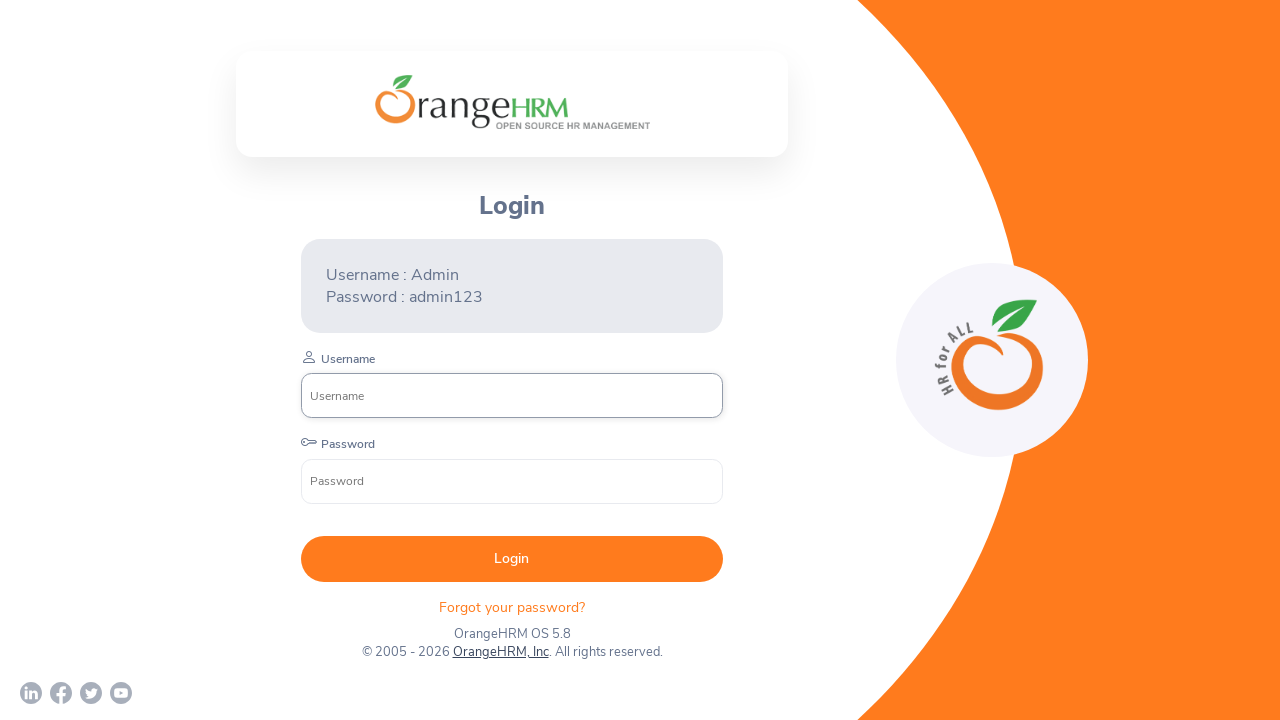

Waited for OrangeHRM homepage to load (domcontentloaded state)
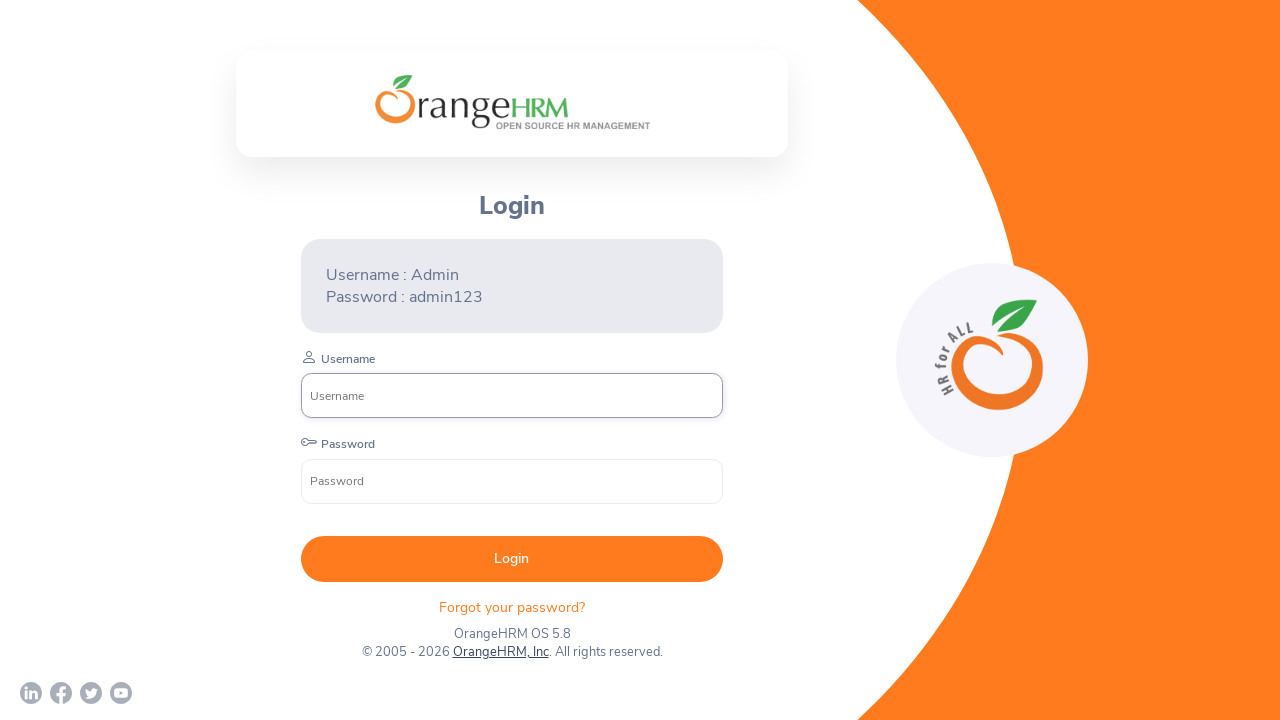

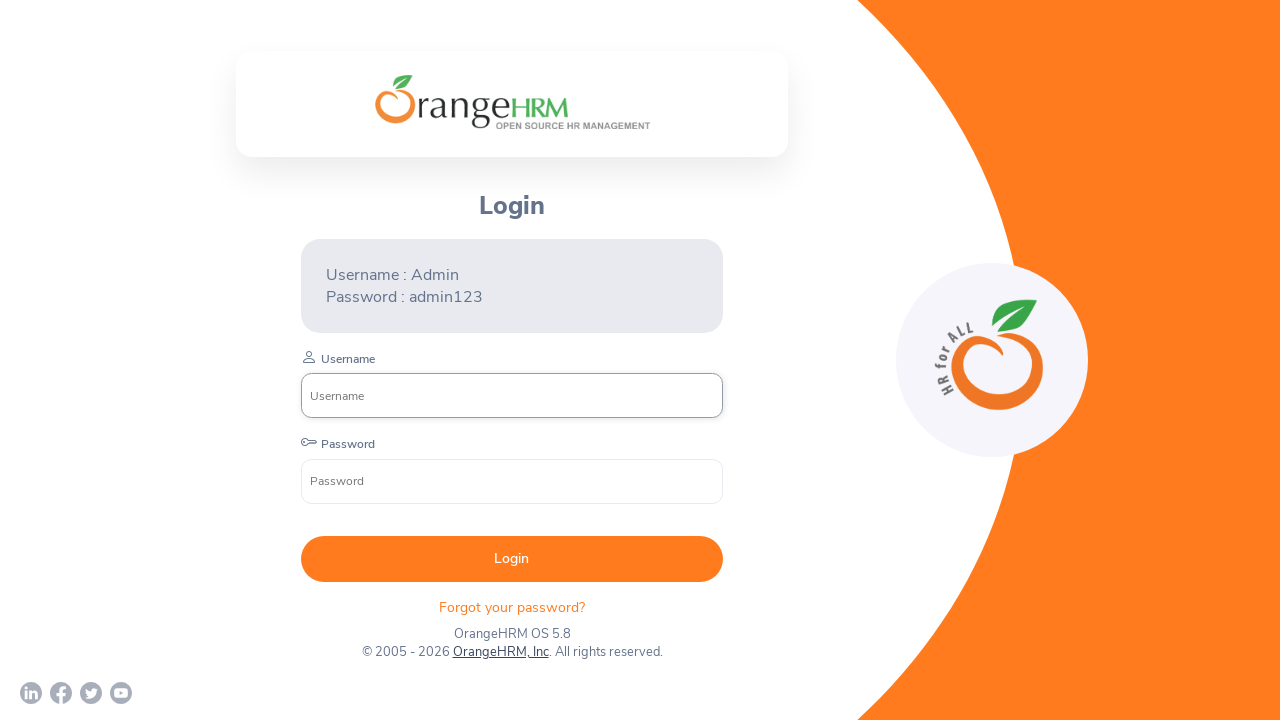